Tests navigation to the Monitors category and verifies products are displayed

Starting URL: https://www.demoblaze.com

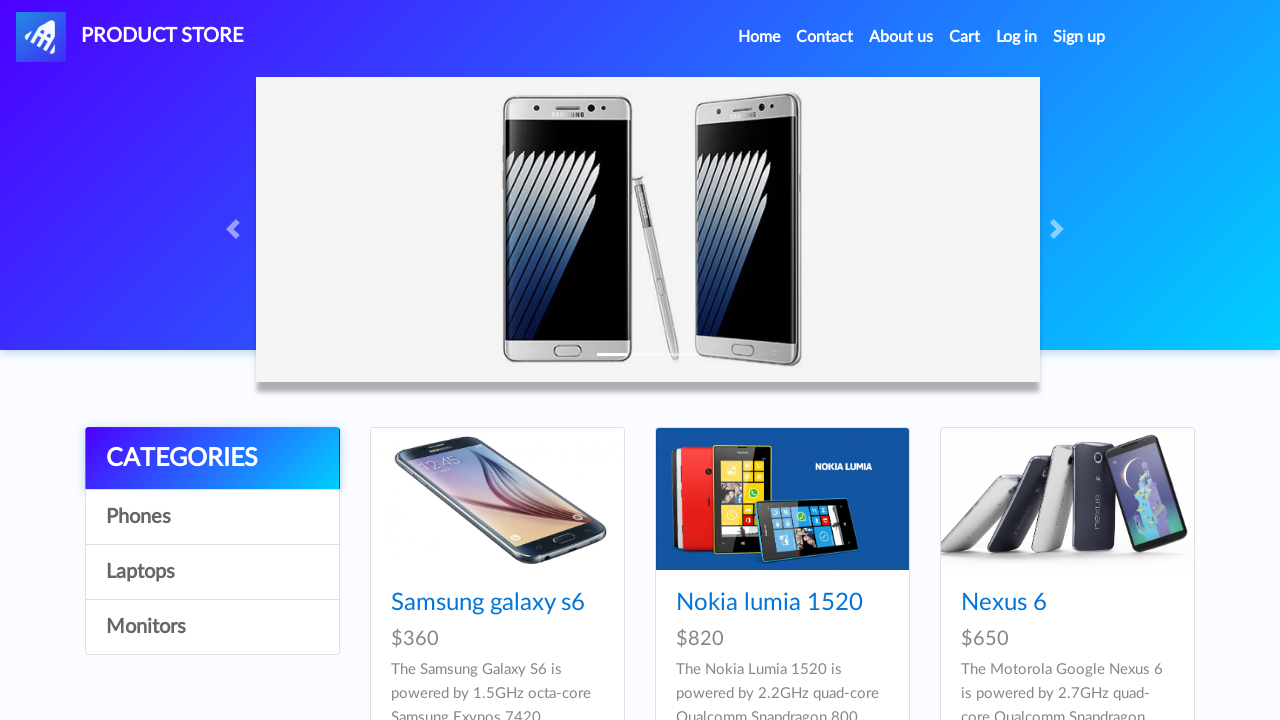

Clicked on Monitors category link at (212, 627) on text=Monitors
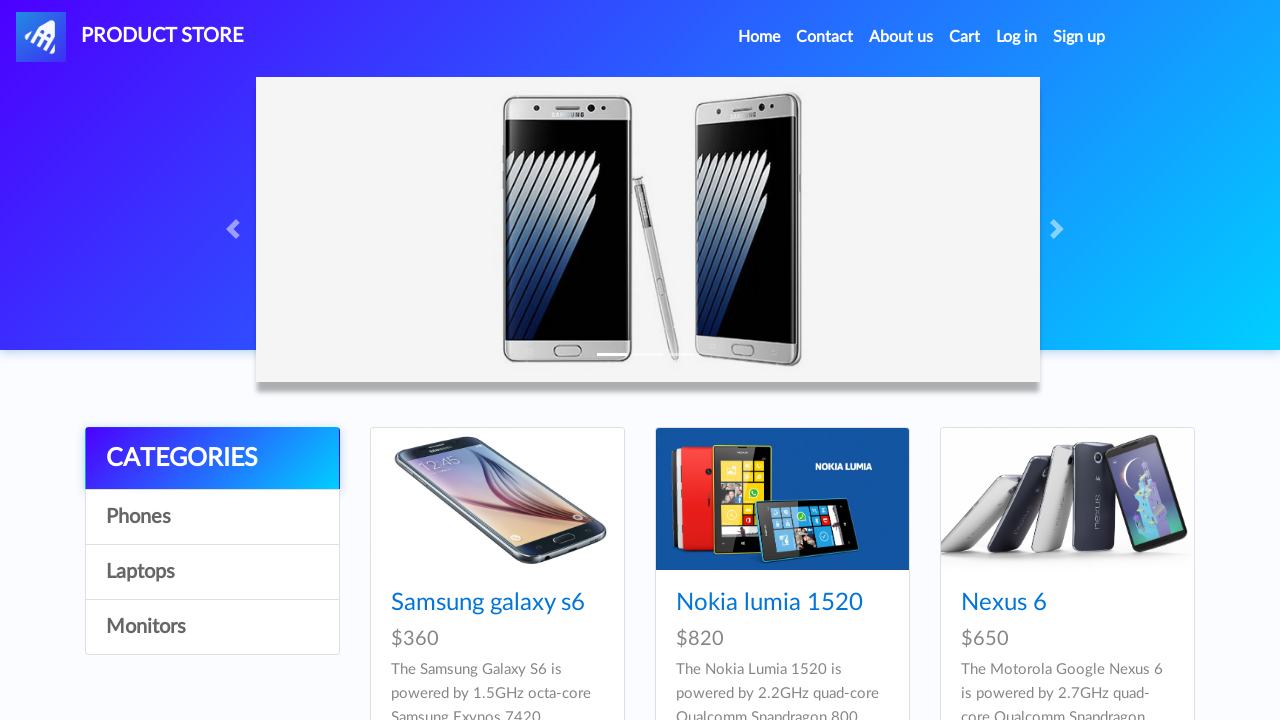

Monitors category loaded and became visible
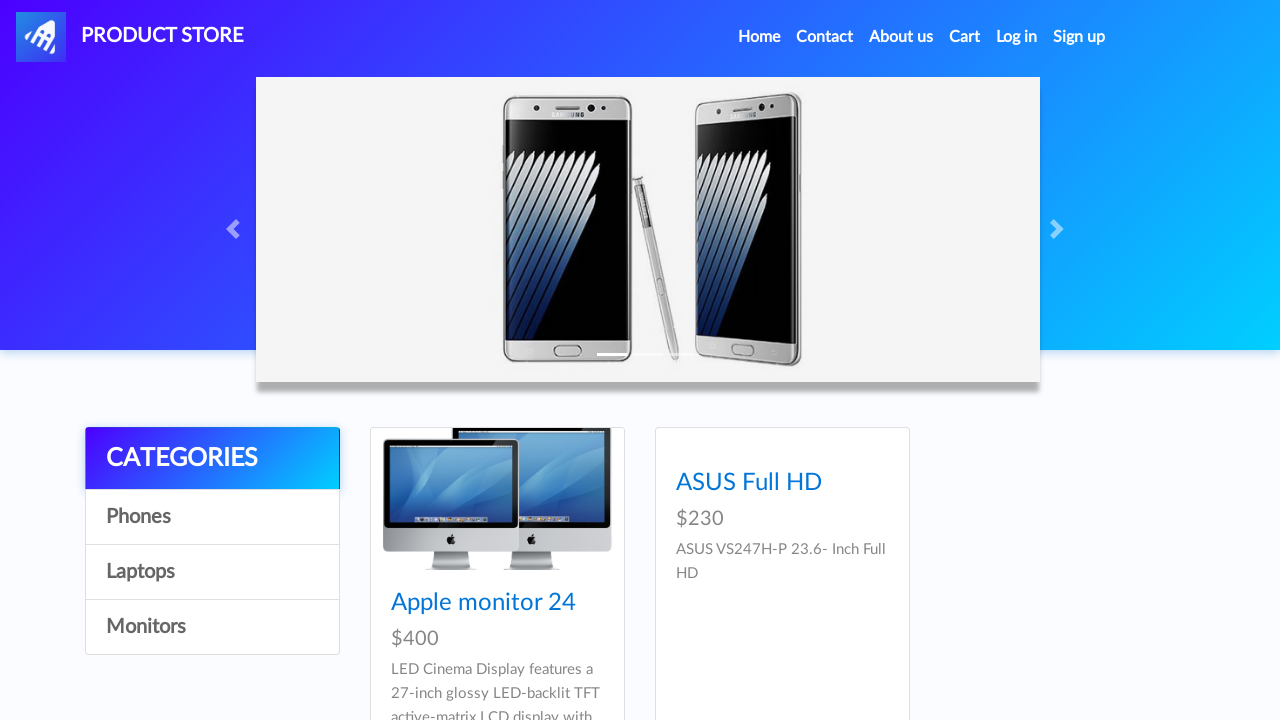

Retrieved all monitor product elements
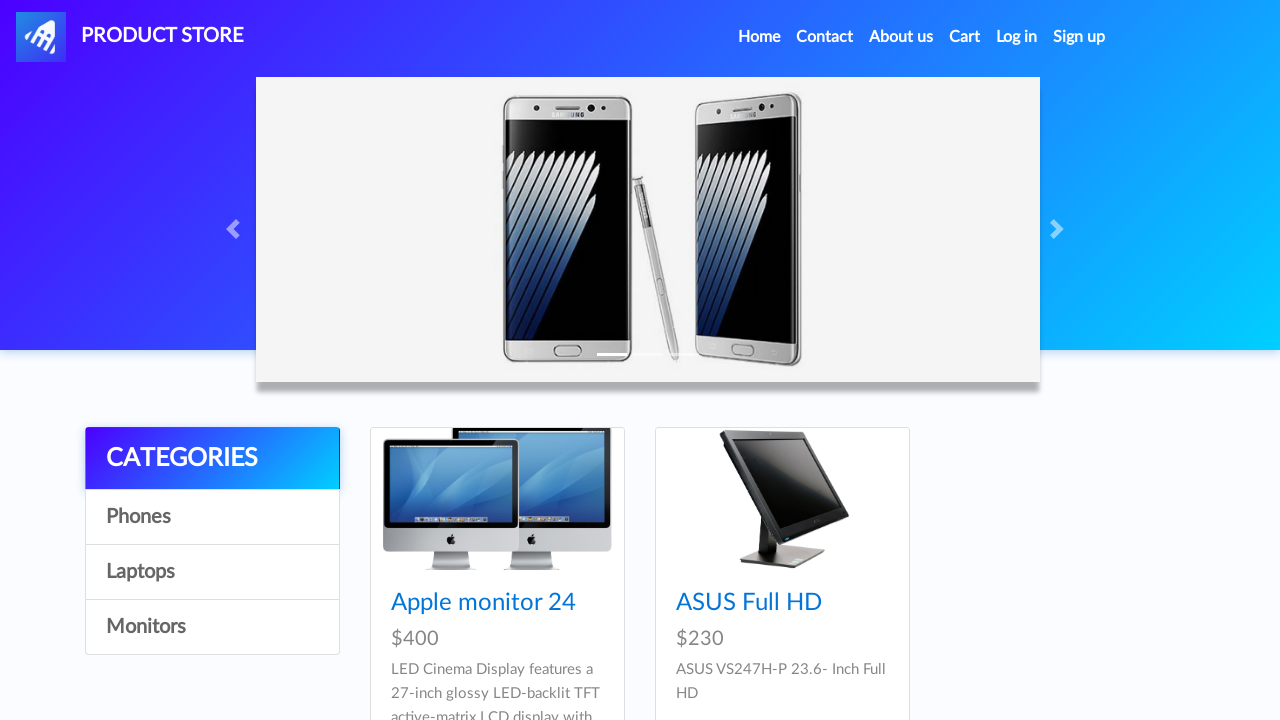

Verified that monitors category displays products - assertion passed
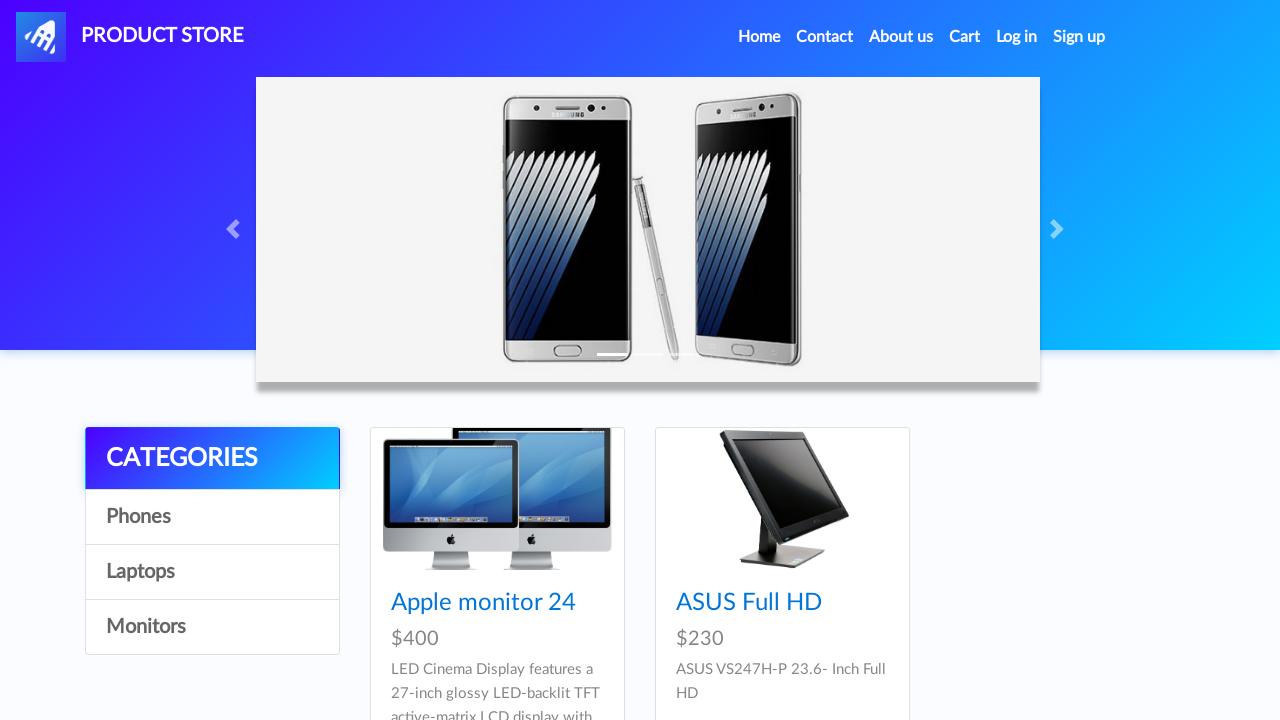

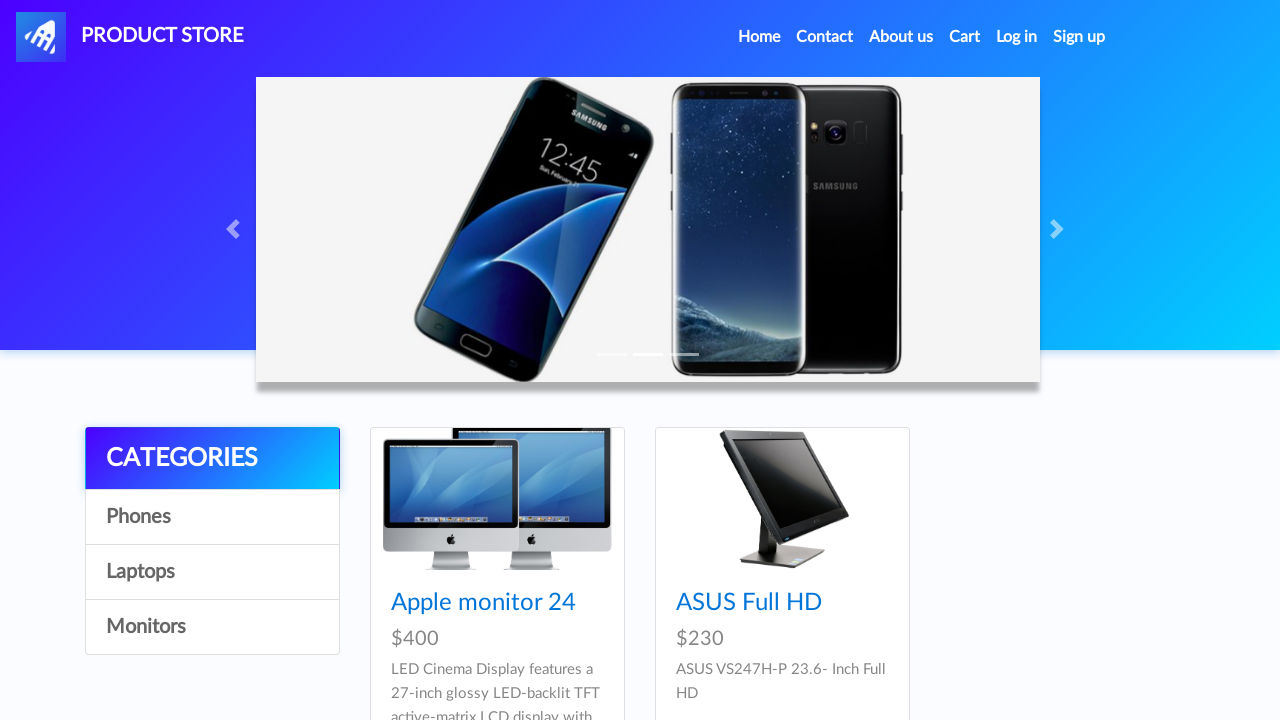